Navigates to the Udemy homepage and waits for the page to load before verifying it's accessible.

Starting URL: http://www.udemy.com

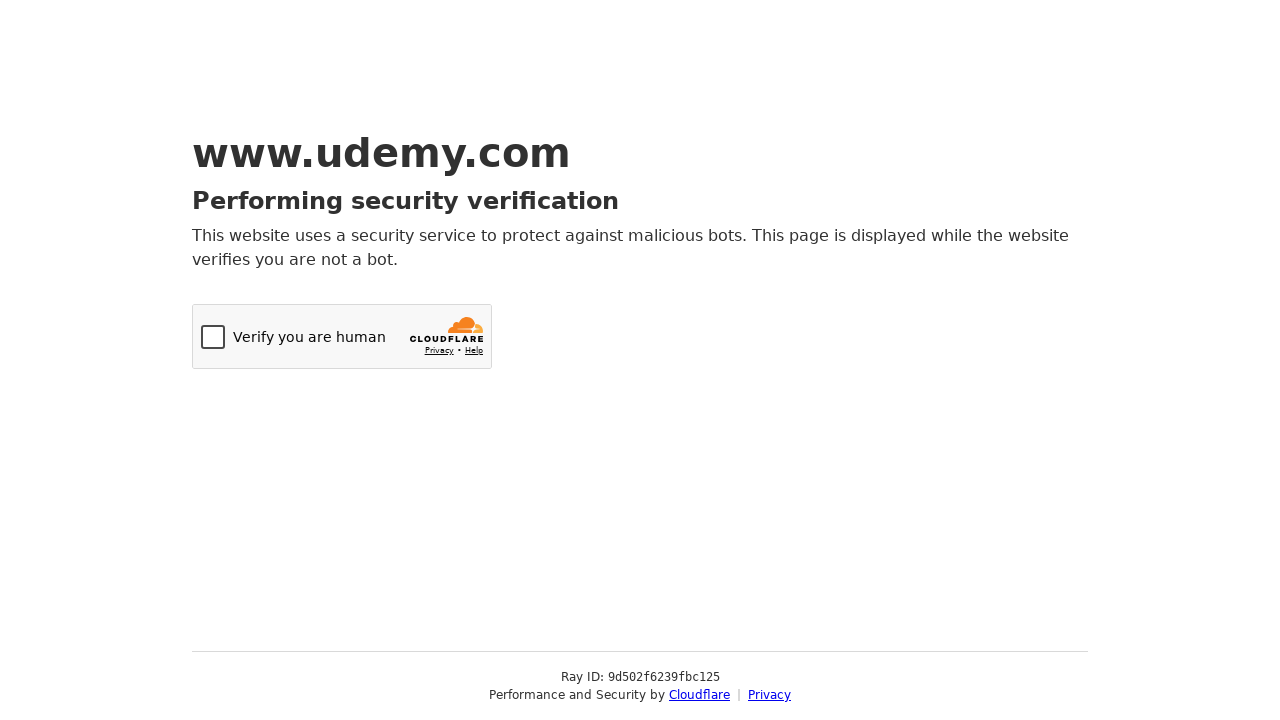

Navigated to Udemy homepage at http://www.udemy.com
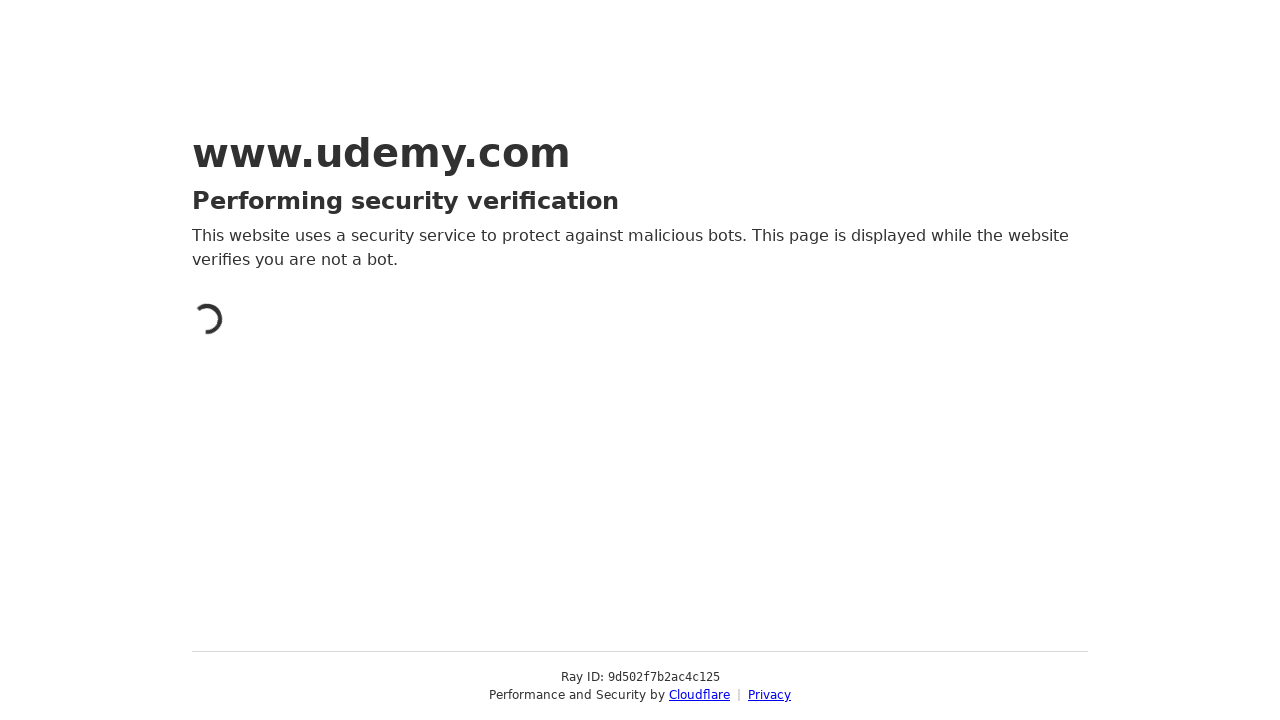

Page DOM content loaded
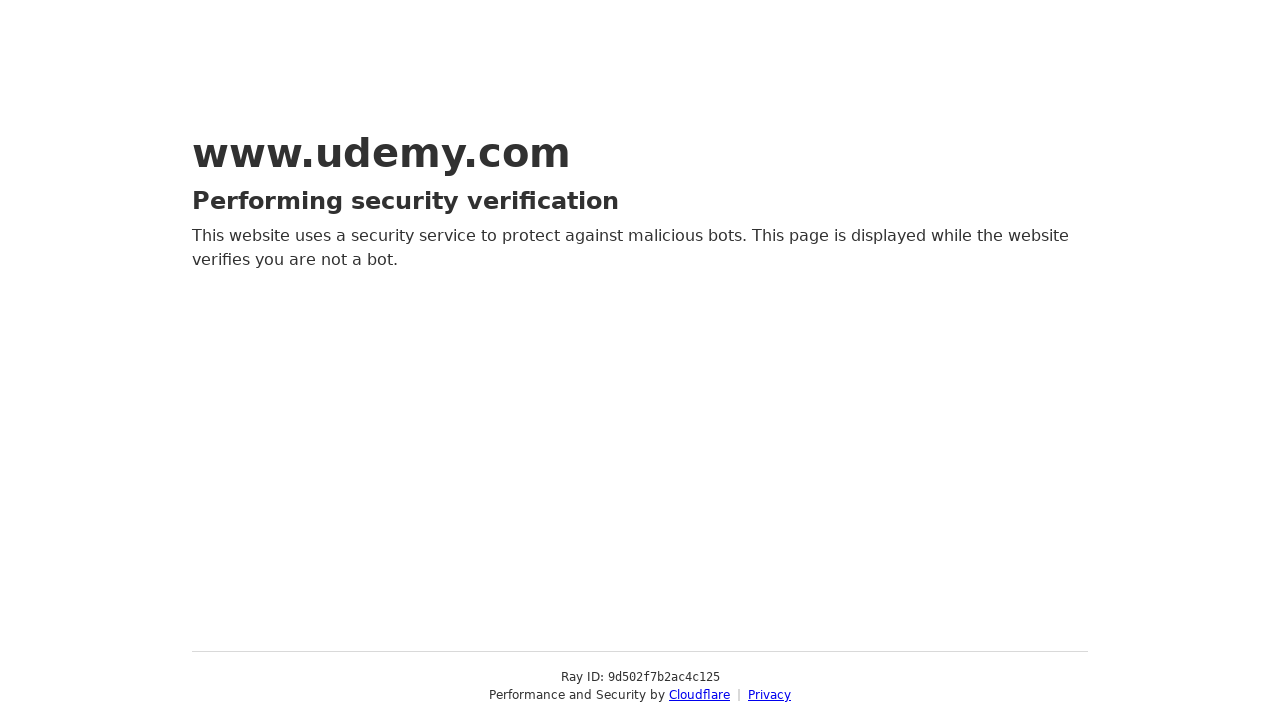

Body element is present and page is accessible
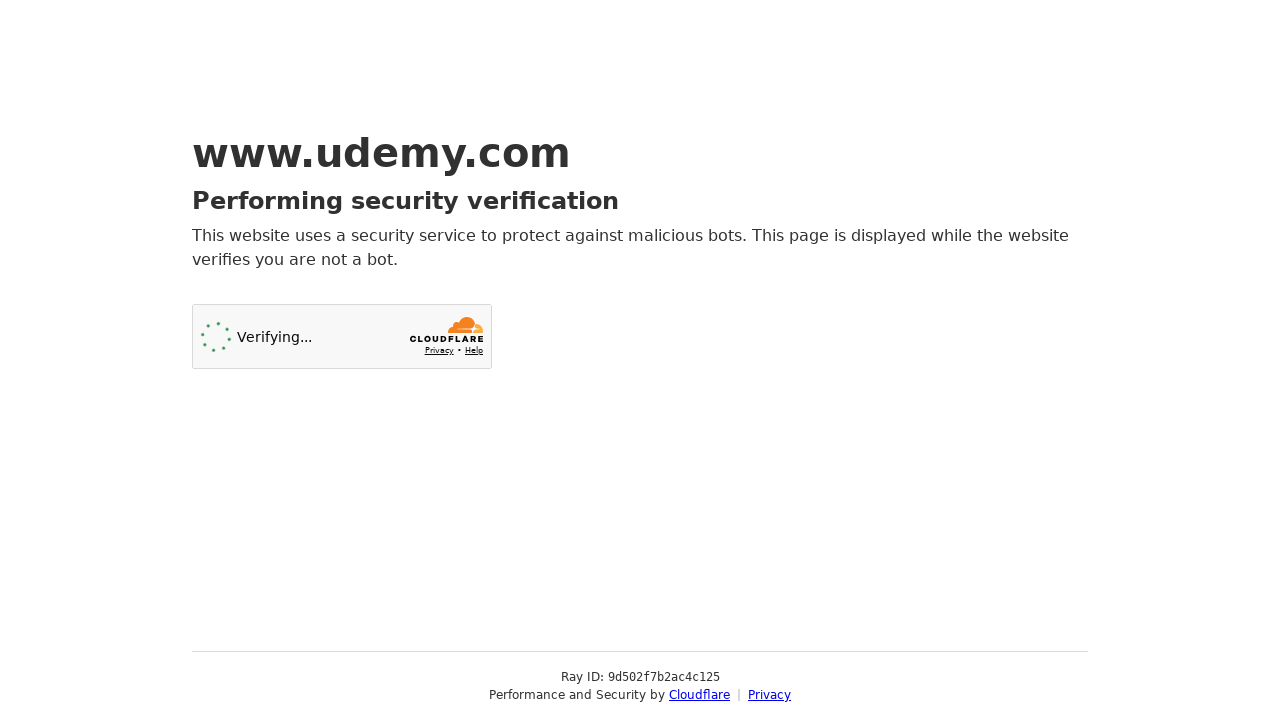

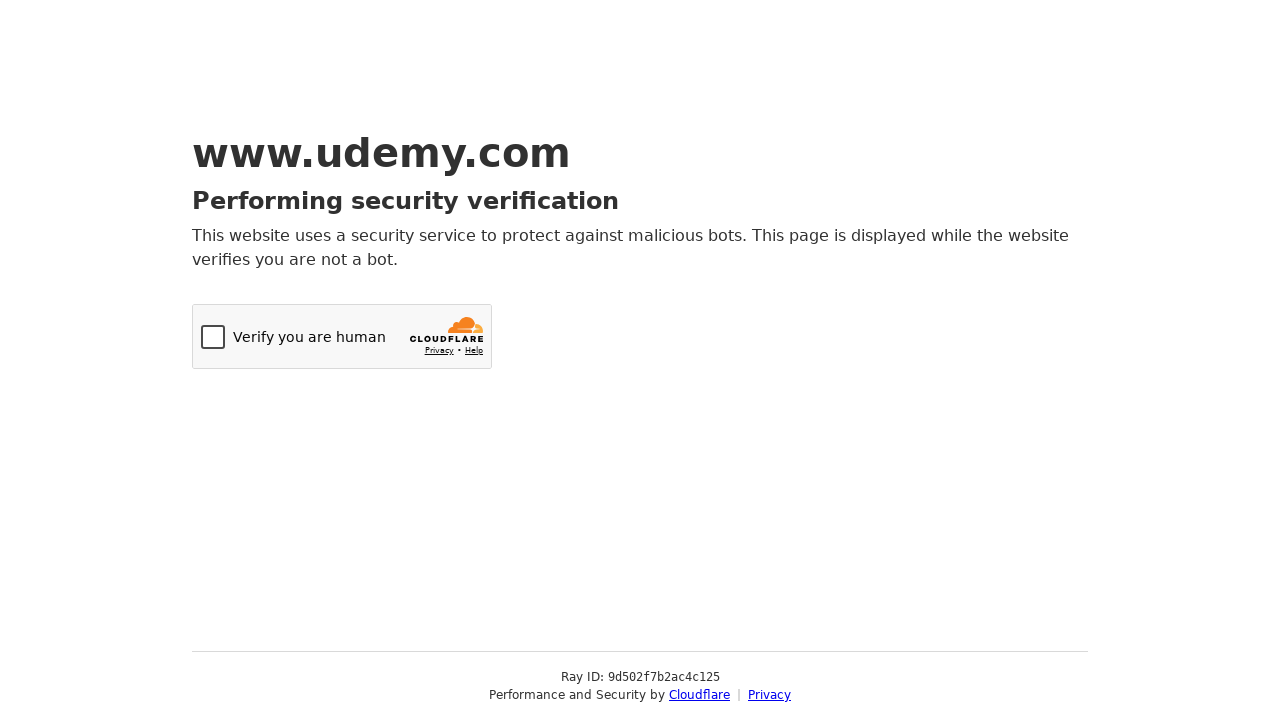